Tests clearing the complete state of all items by checking and unchecking toggle all

Starting URL: https://demo.playwright.dev/todomvc

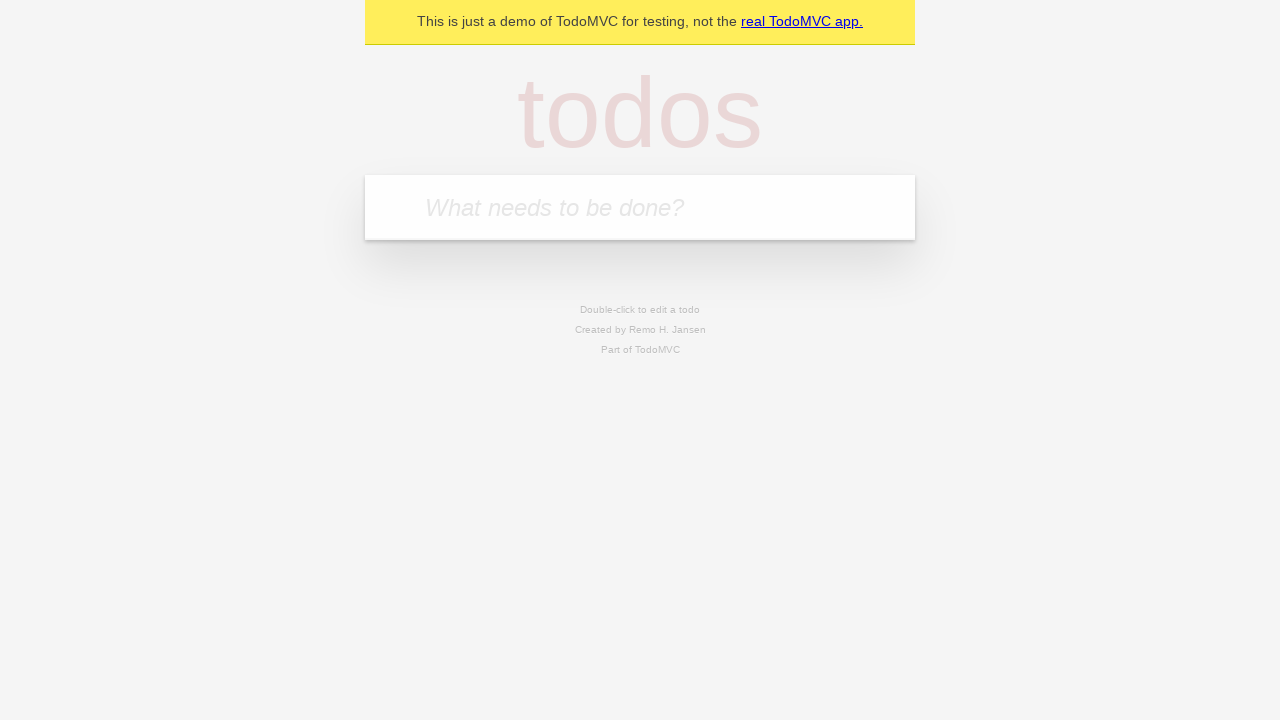

Filled todo input with 'buy some cheese' on internal:attr=[placeholder="What needs to be done?"i]
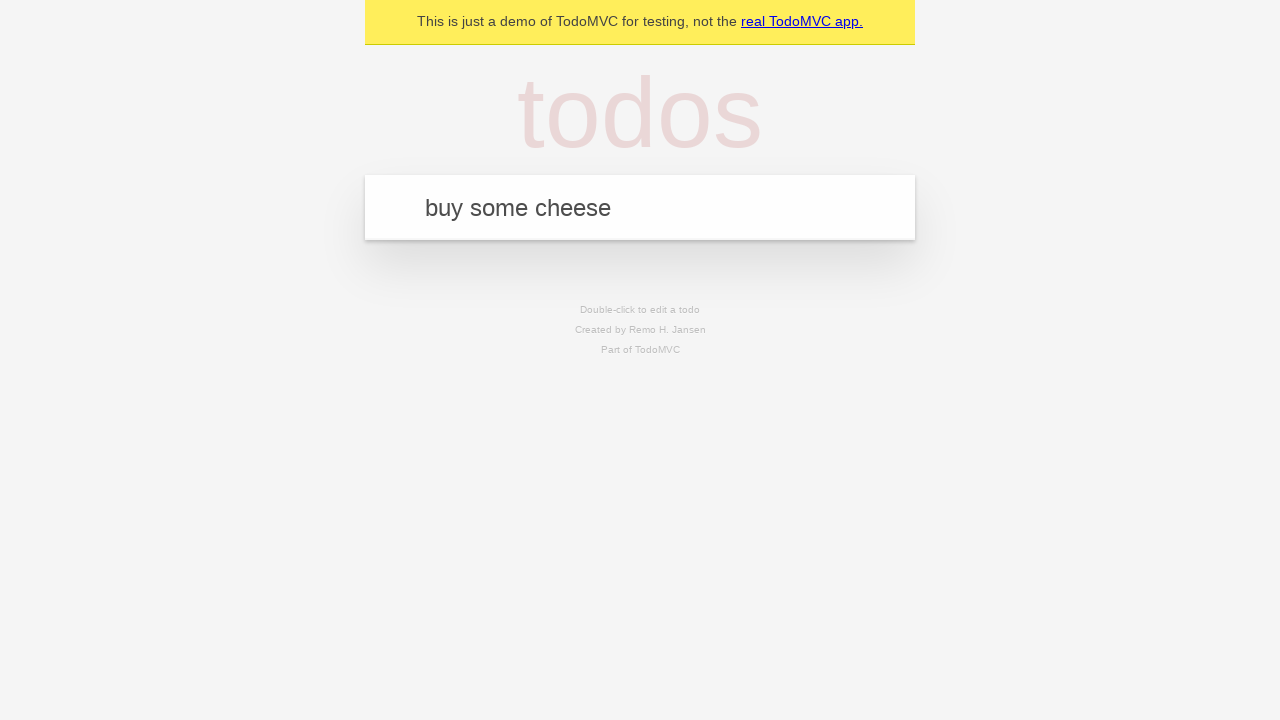

Pressed Enter to add todo 'buy some cheese' on internal:attr=[placeholder="What needs to be done?"i]
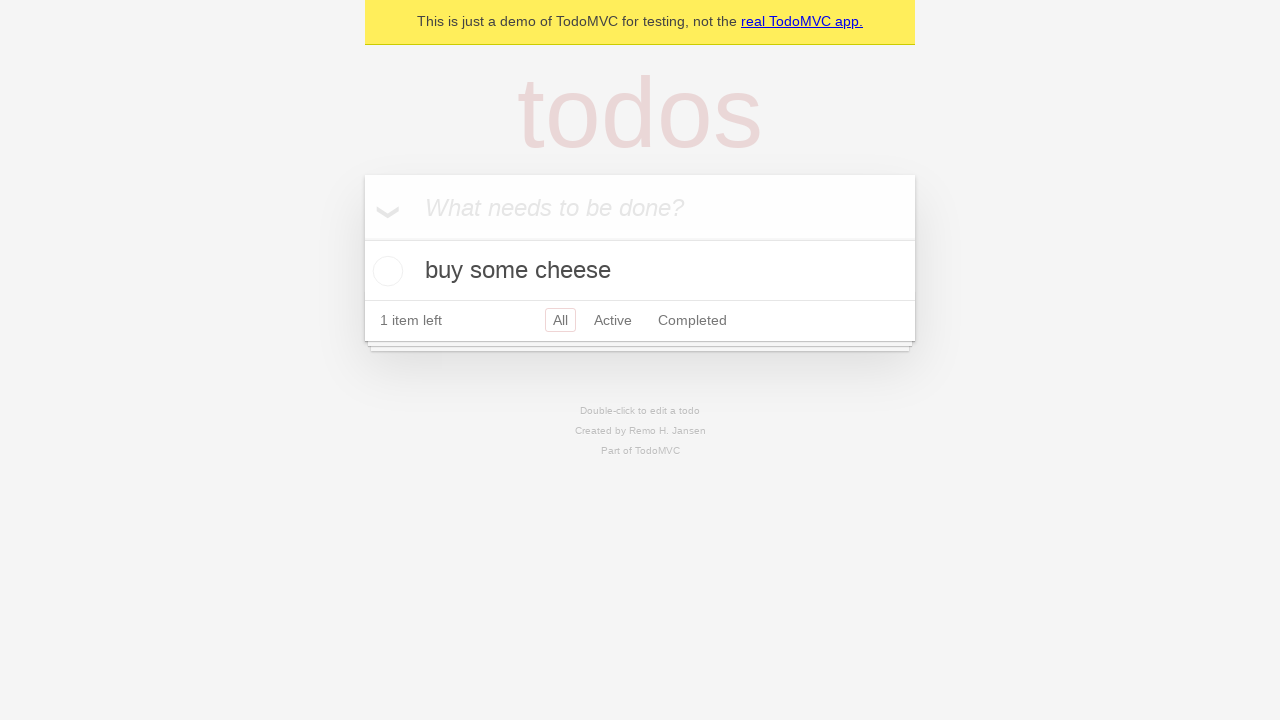

Filled todo input with 'feed the cat' on internal:attr=[placeholder="What needs to be done?"i]
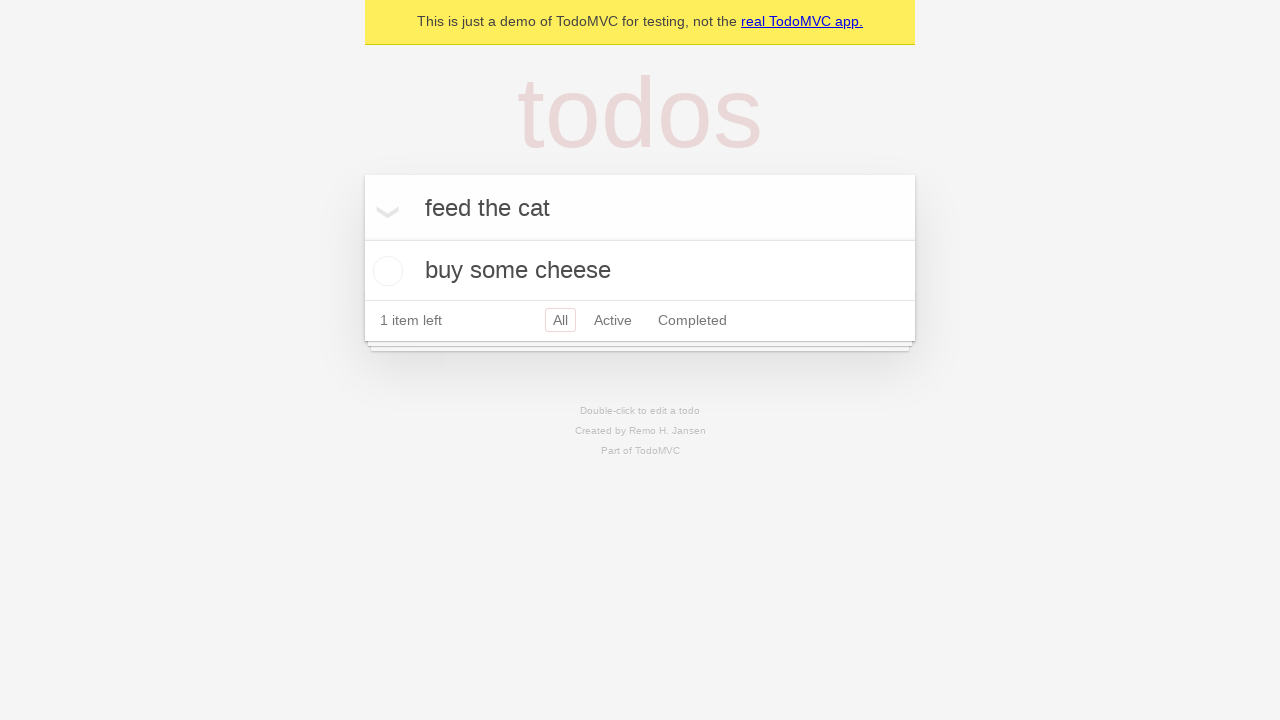

Pressed Enter to add todo 'feed the cat' on internal:attr=[placeholder="What needs to be done?"i]
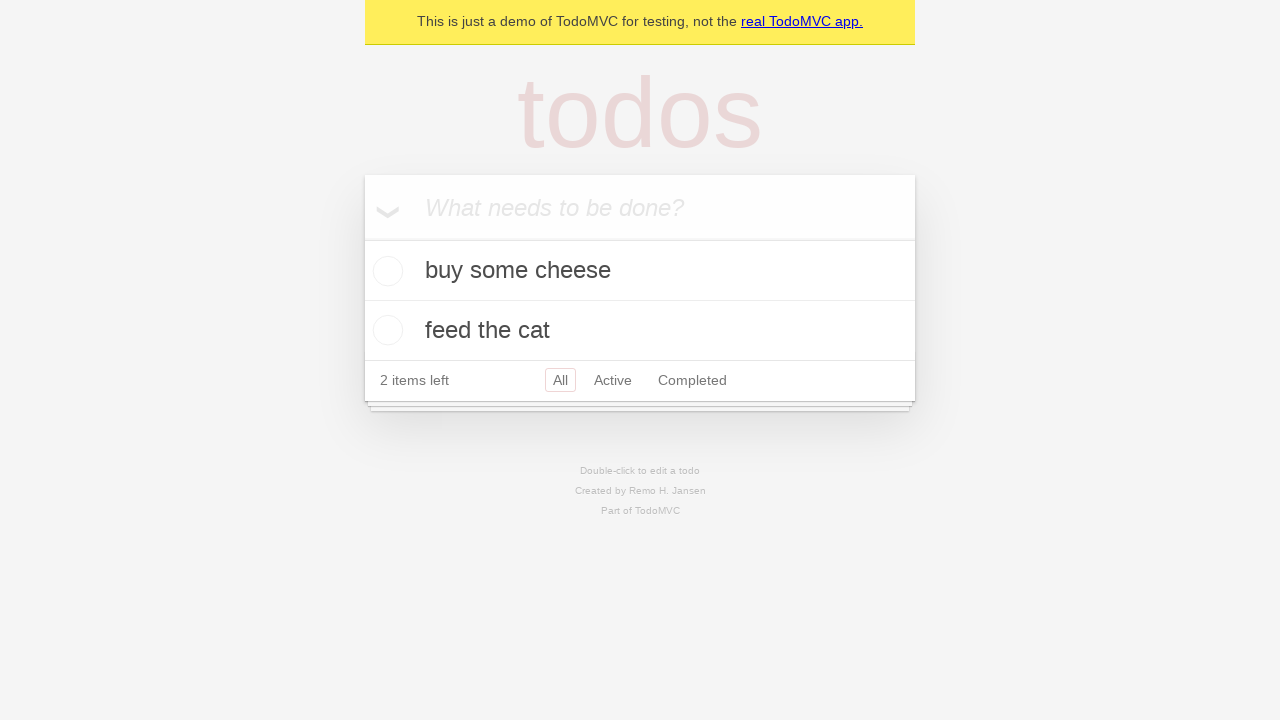

Filled todo input with 'book a doctors appointment' on internal:attr=[placeholder="What needs to be done?"i]
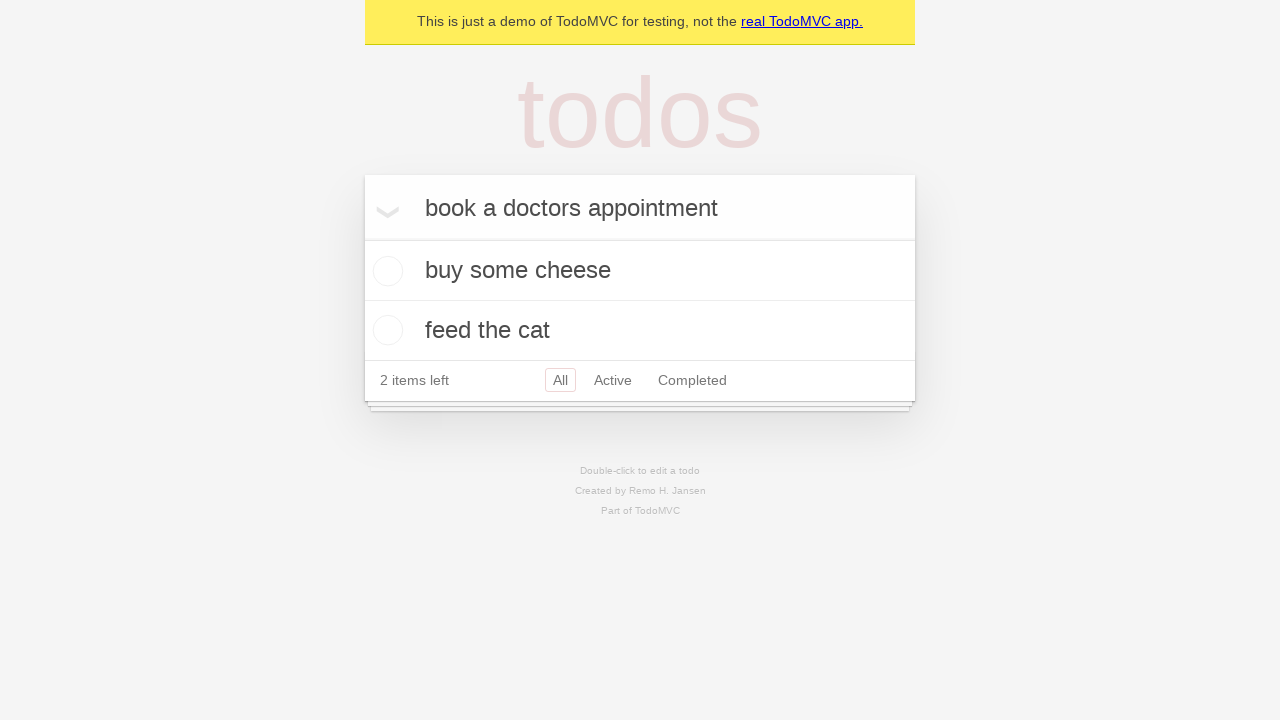

Pressed Enter to add todo 'book a doctors appointment' on internal:attr=[placeholder="What needs to be done?"i]
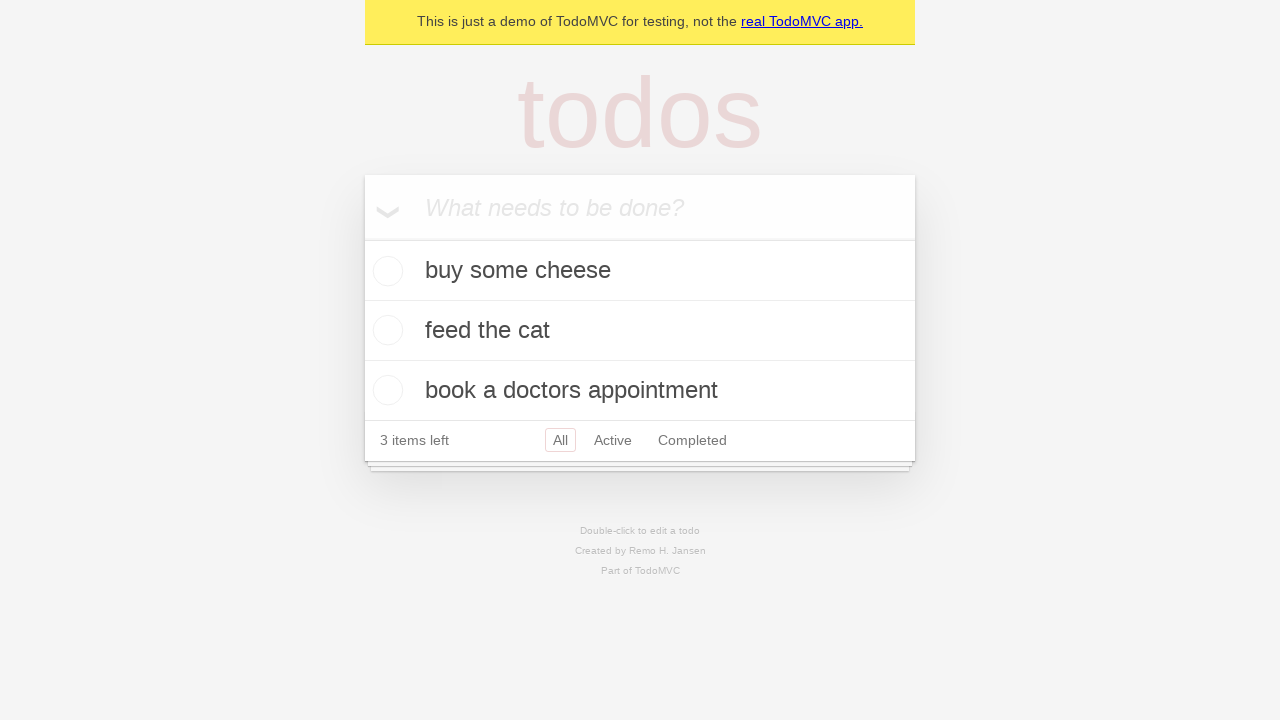

Checked toggle all to mark all items as complete at (362, 238) on internal:label="Mark all as complete"i
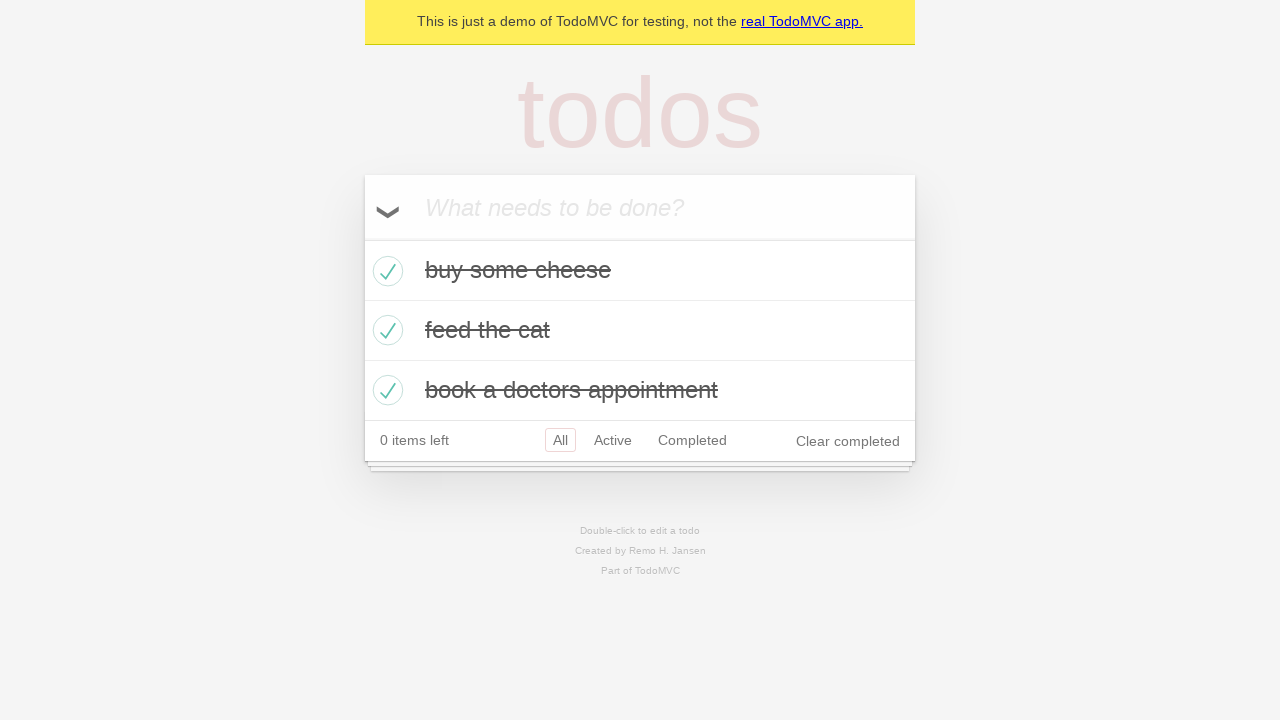

Unchecked toggle all to clear complete state of all items at (362, 238) on internal:label="Mark all as complete"i
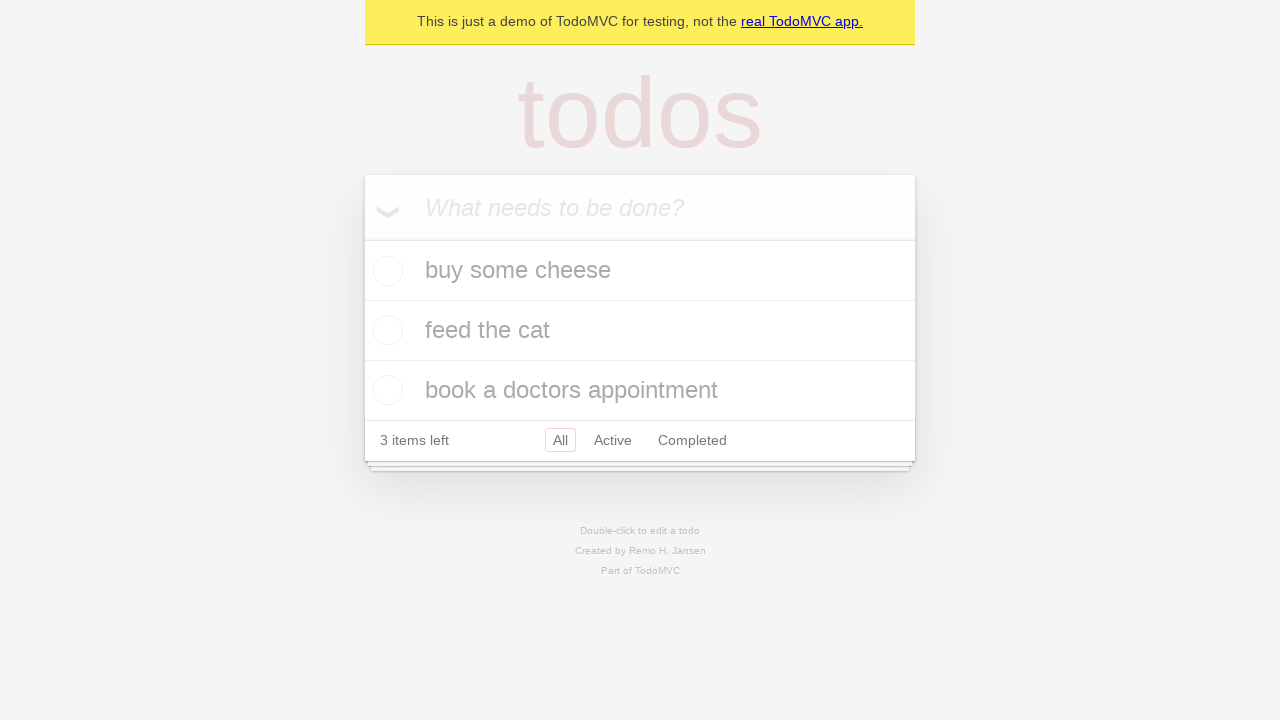

Waited for todo items to be rendered in uncompleted state
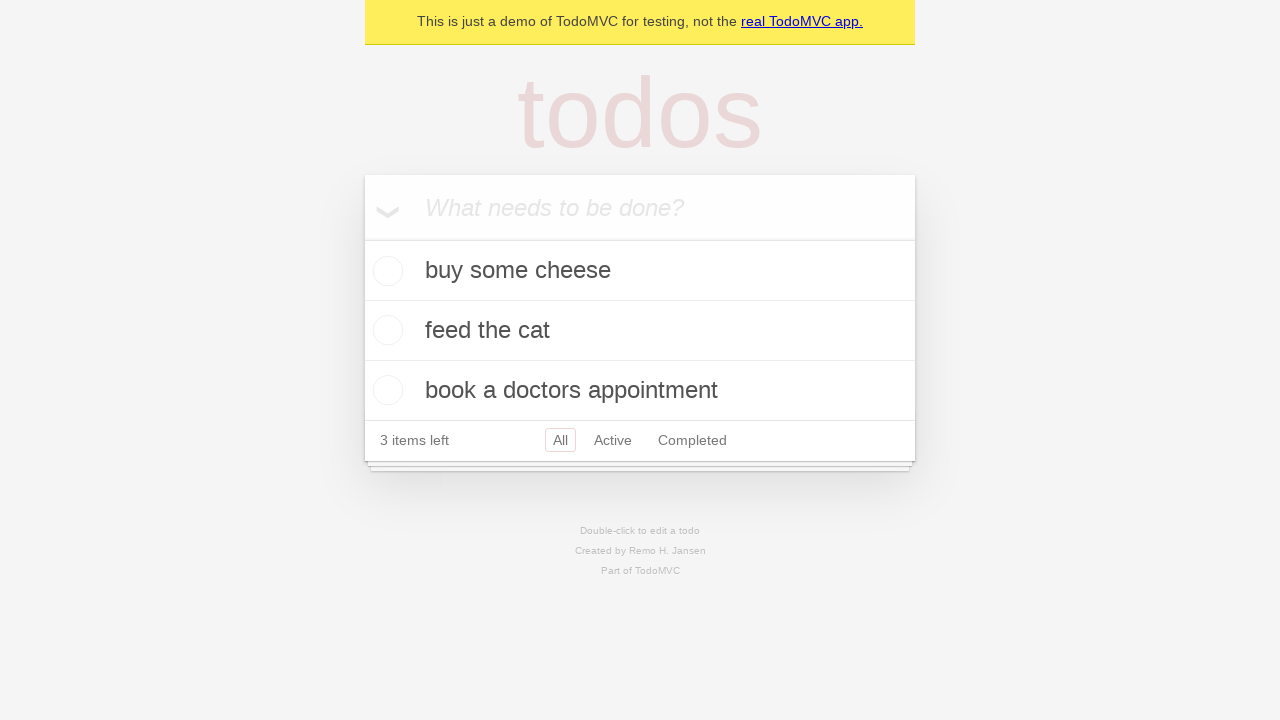

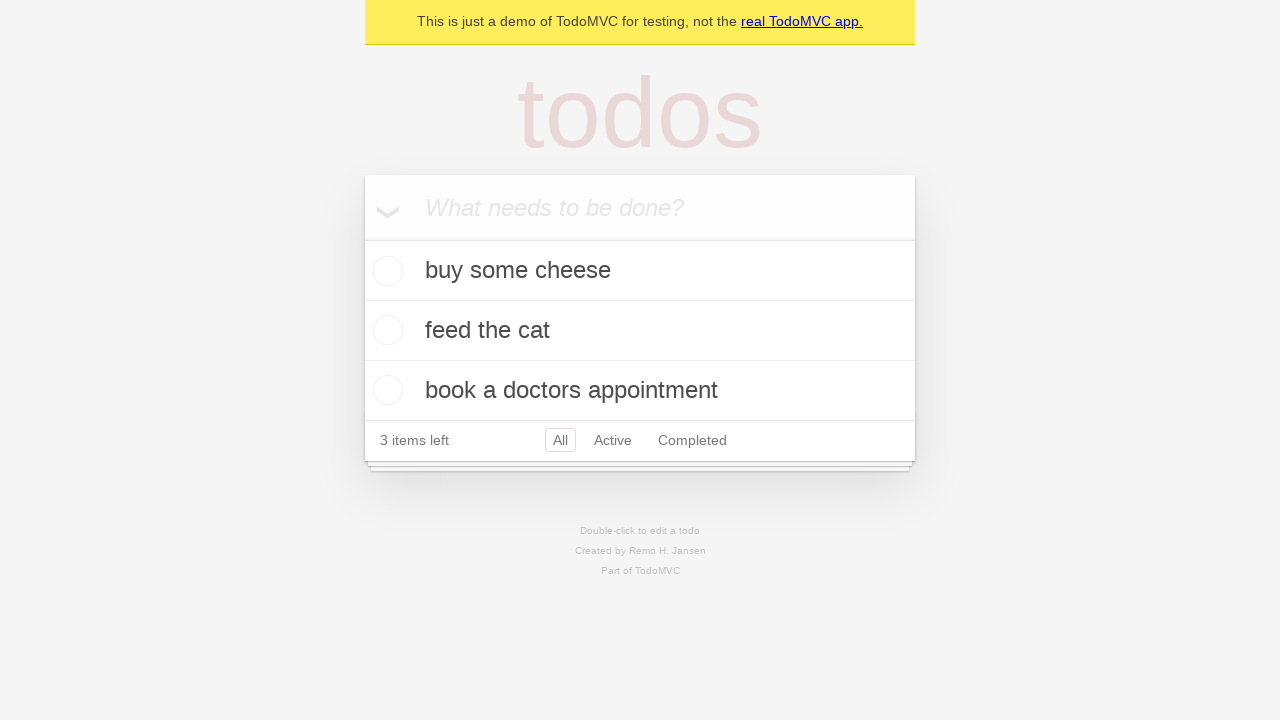